Navigates through multiple pages of Hacker News "newest" section by repeatedly clicking the "More" link to paginate through articles.

Starting URL: https://news.ycombinator.com/newest

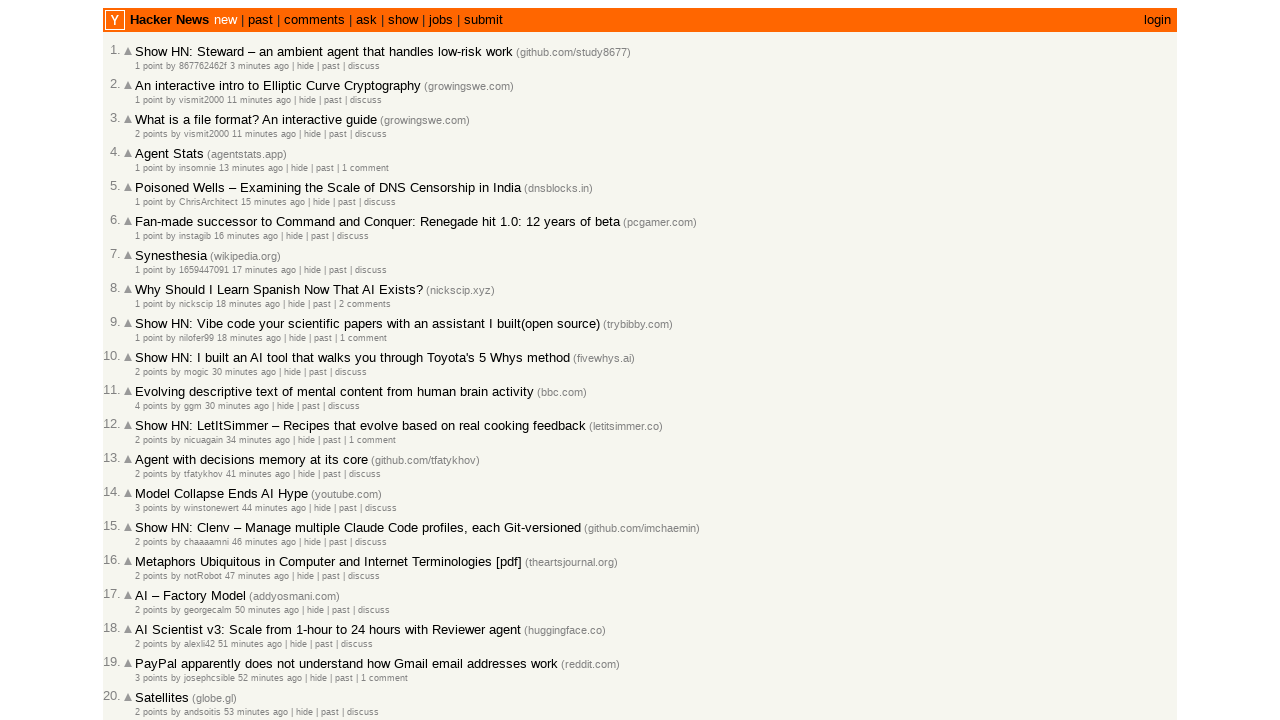

Waited for articles to load on the newest page
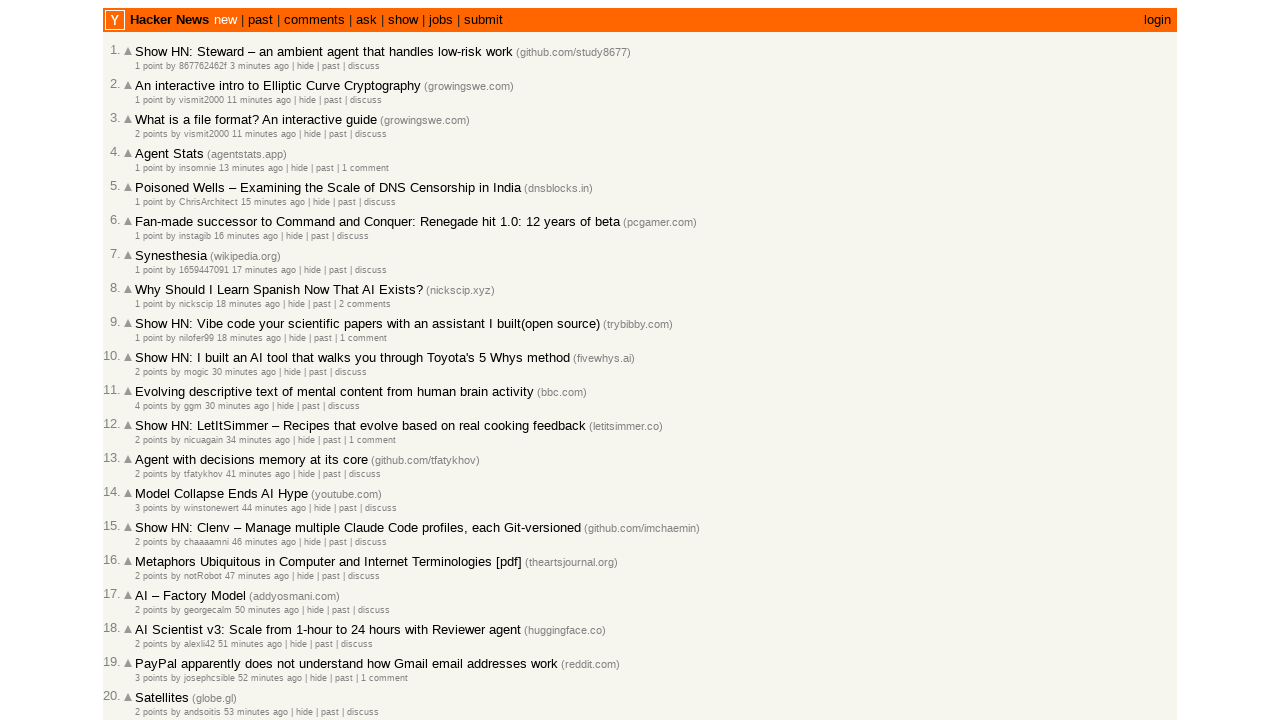

Waited for articles to be visible
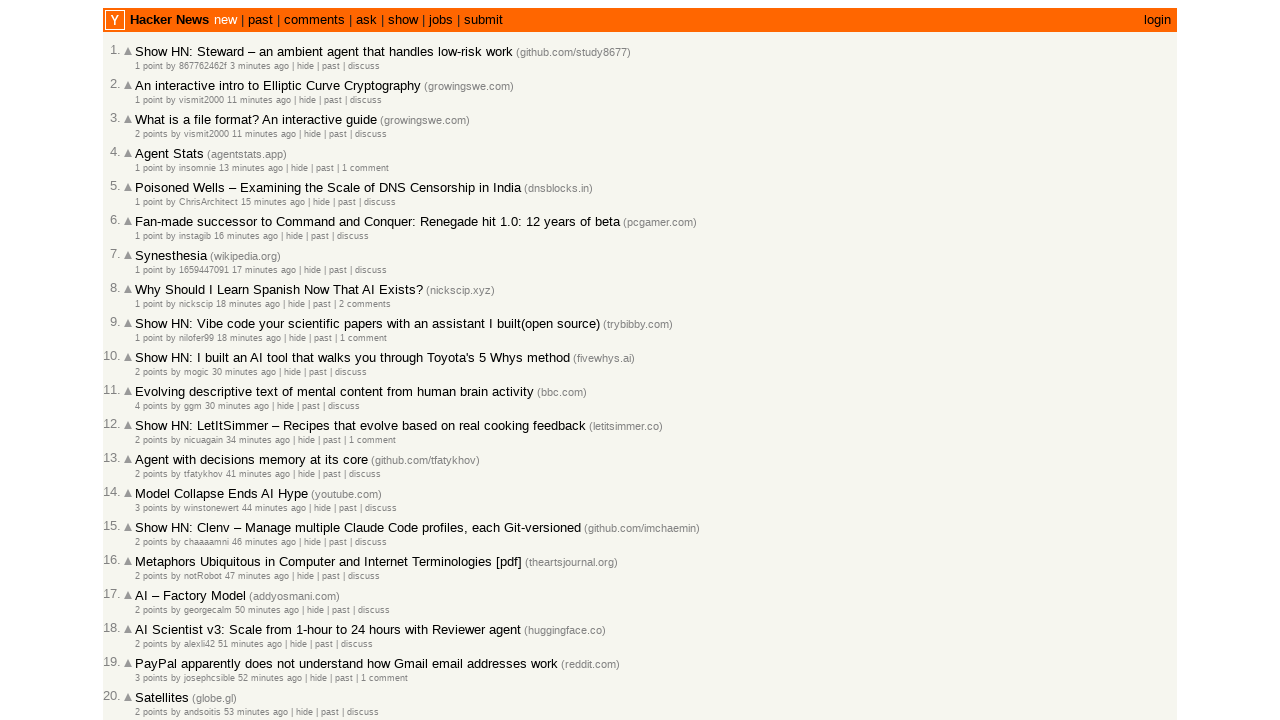

Clicked the 'More' link to load next page (iteration 1) at (149, 616) on .morelink
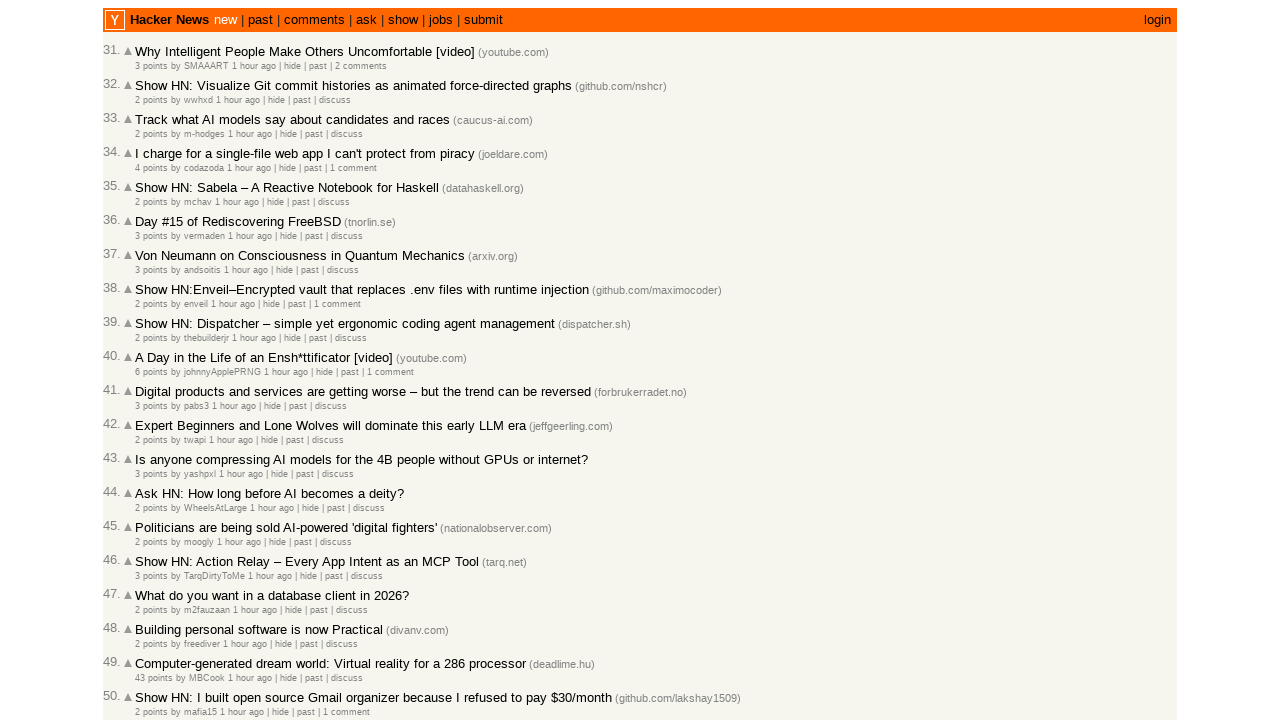

Waited for next page to load (iteration 1)
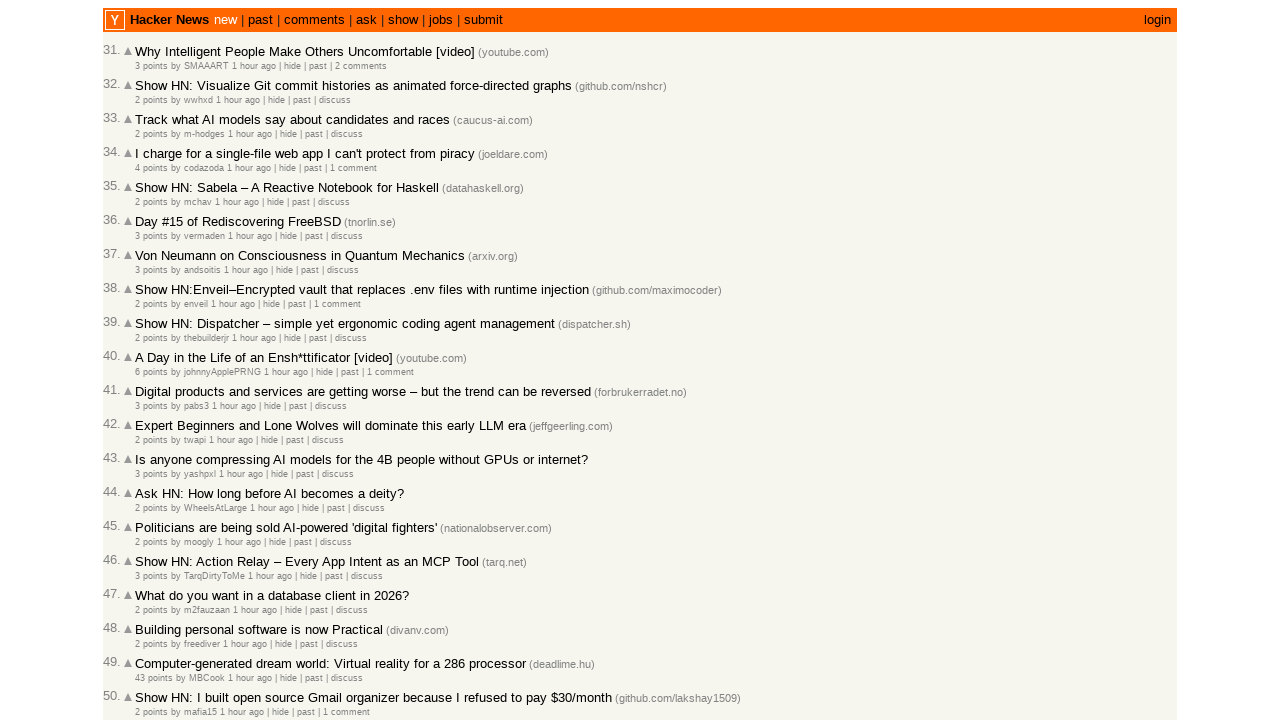

Waited for articles to be visible
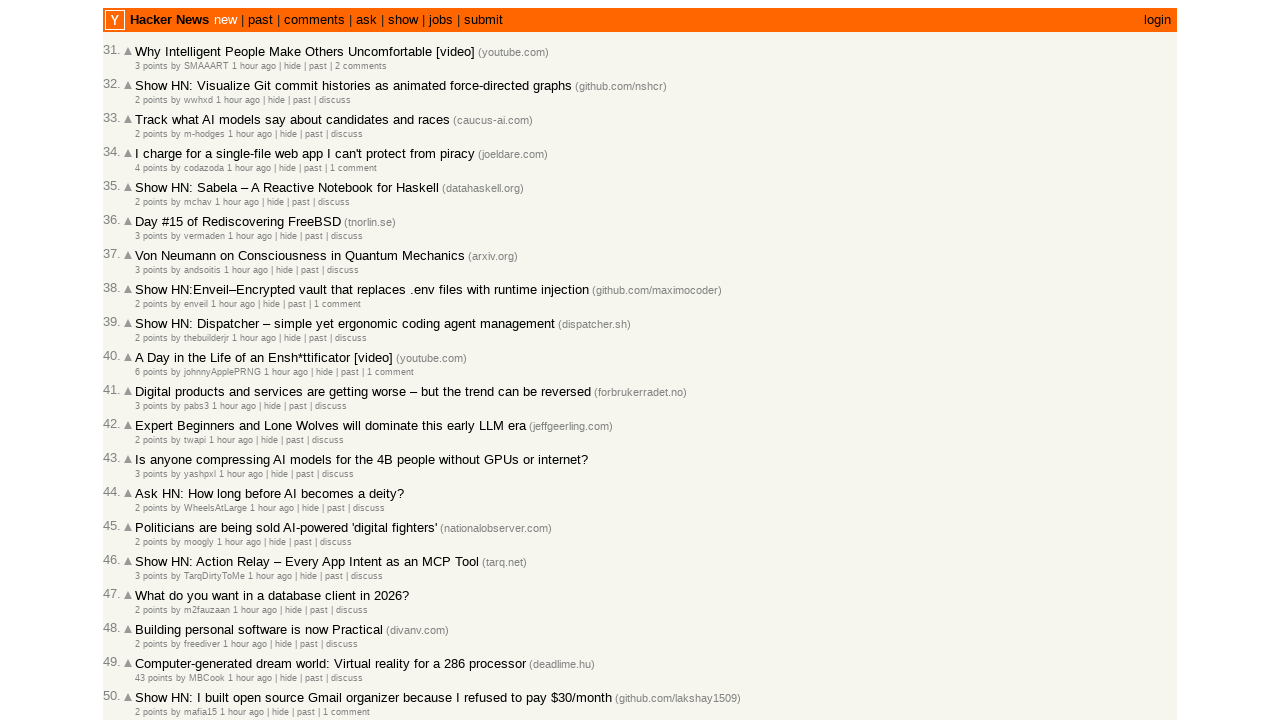

Clicked the 'More' link to load next page (iteration 2) at (149, 616) on .morelink
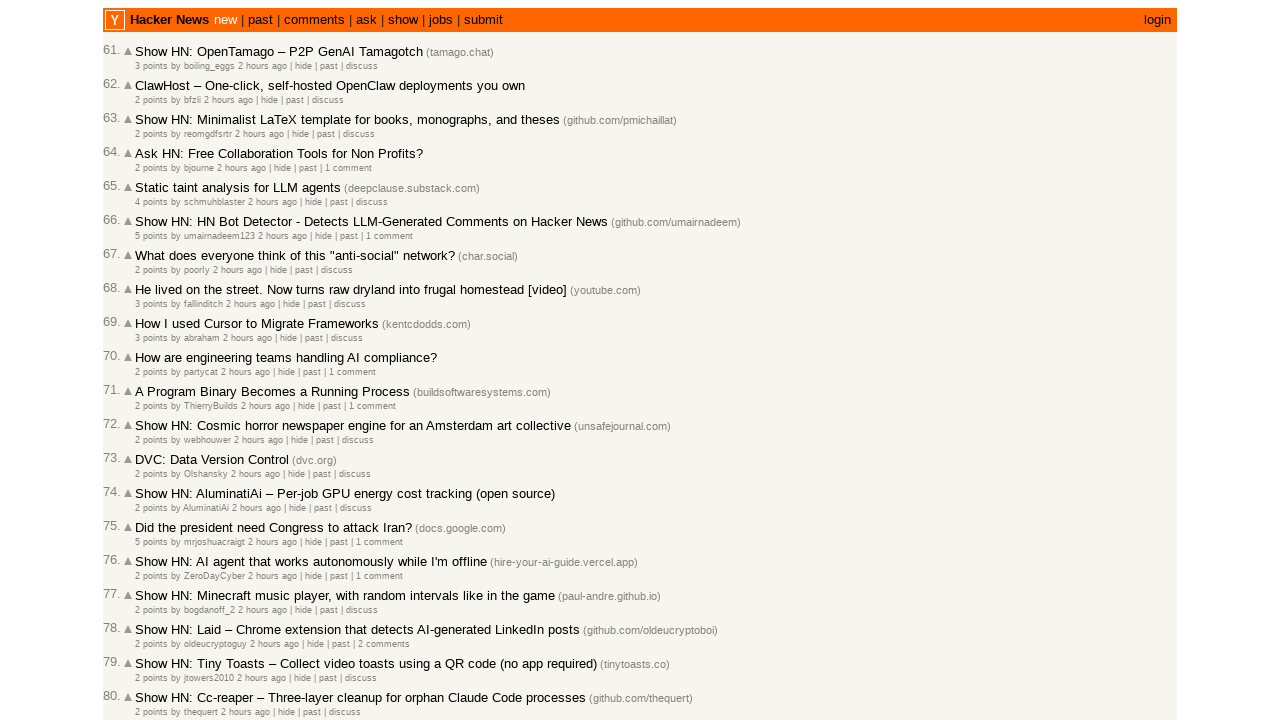

Waited for next page to load (iteration 2)
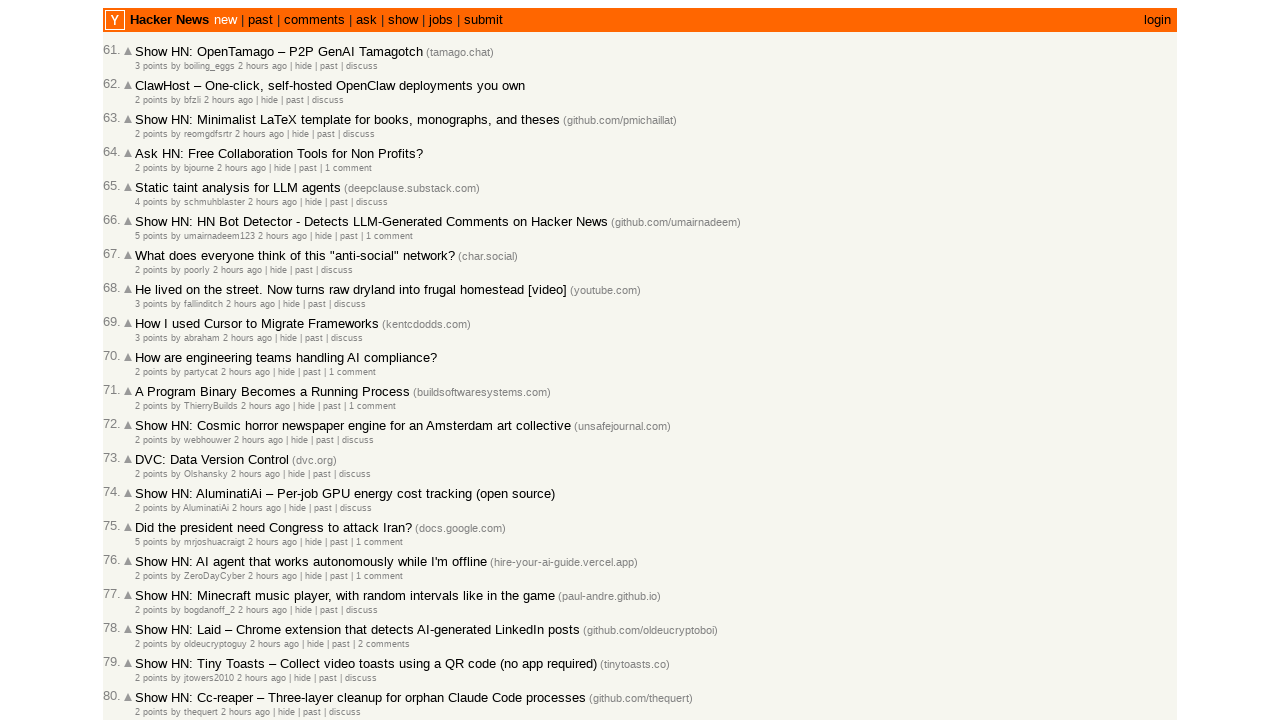

Waited for articles to be visible
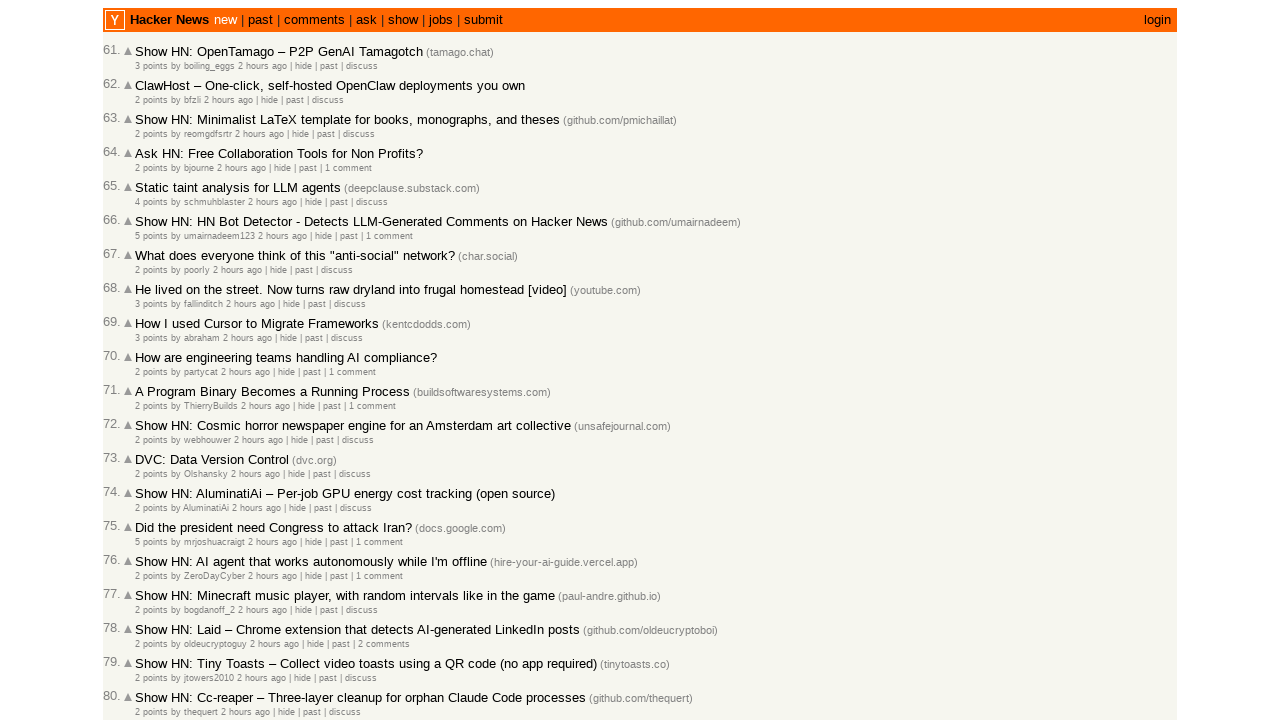

Clicked the 'More' link to load next page (iteration 3) at (149, 616) on .morelink
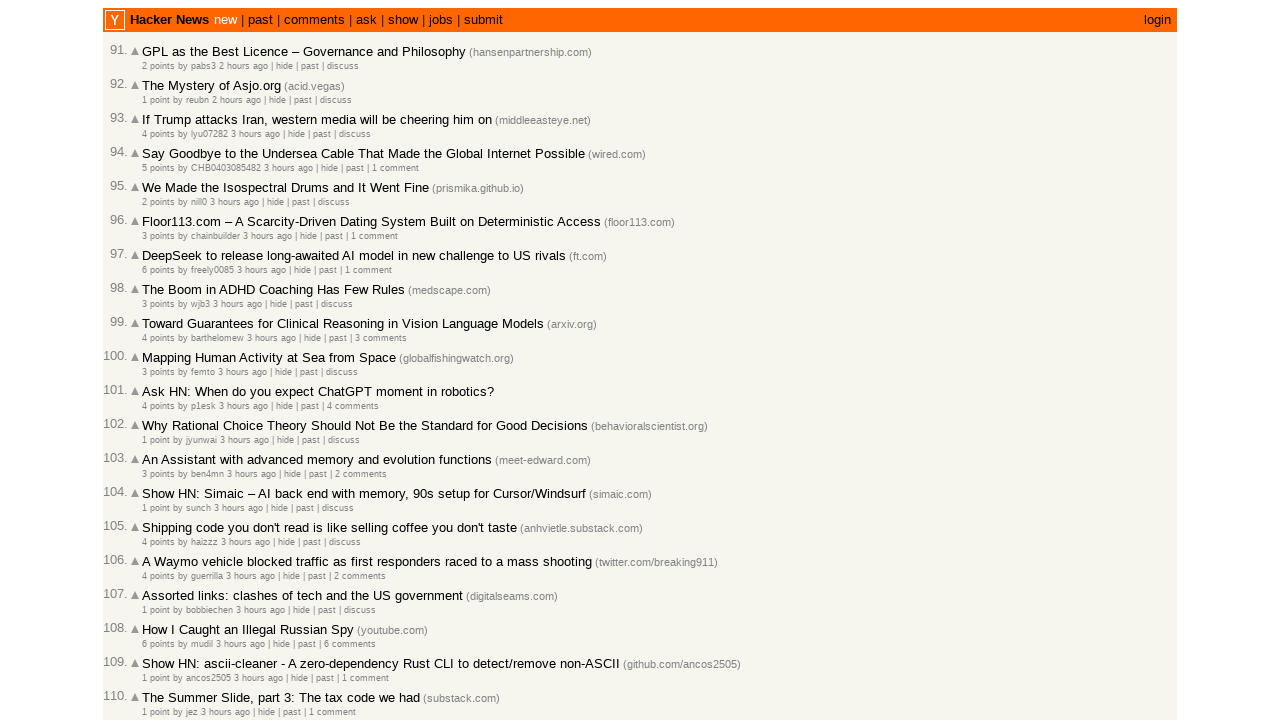

Waited for next page to load (iteration 3)
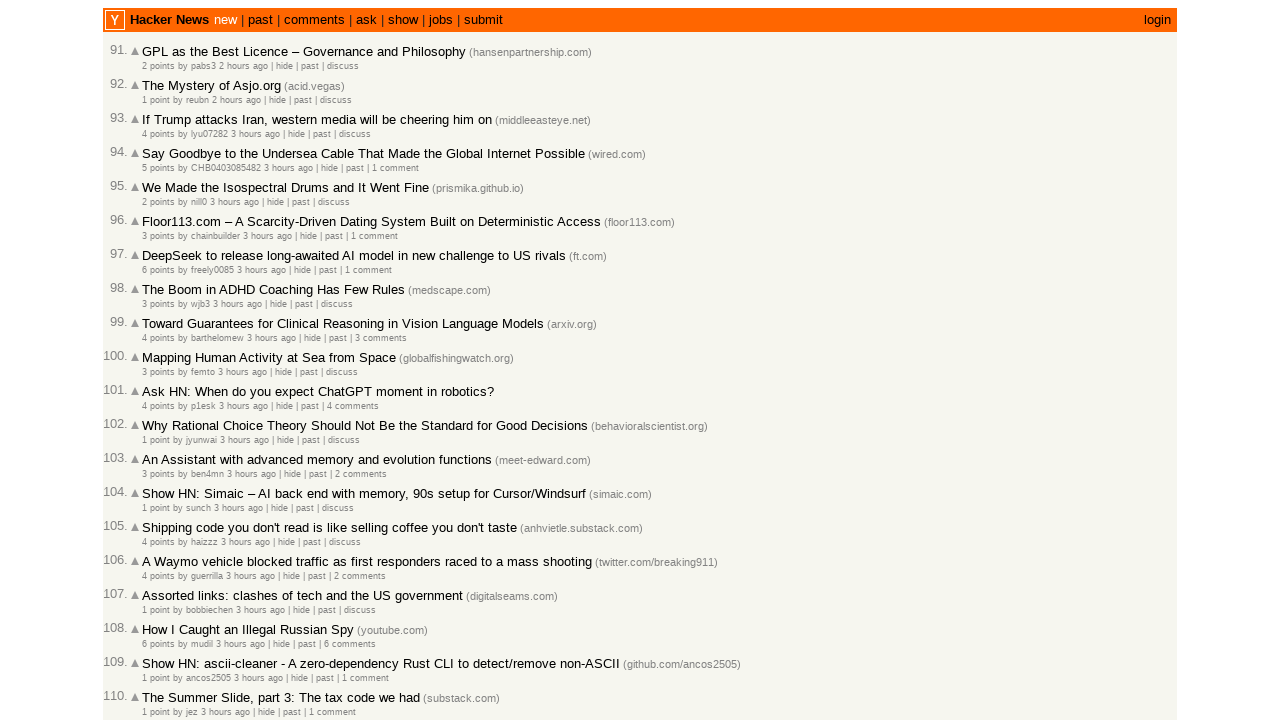

Waited for articles to be visible
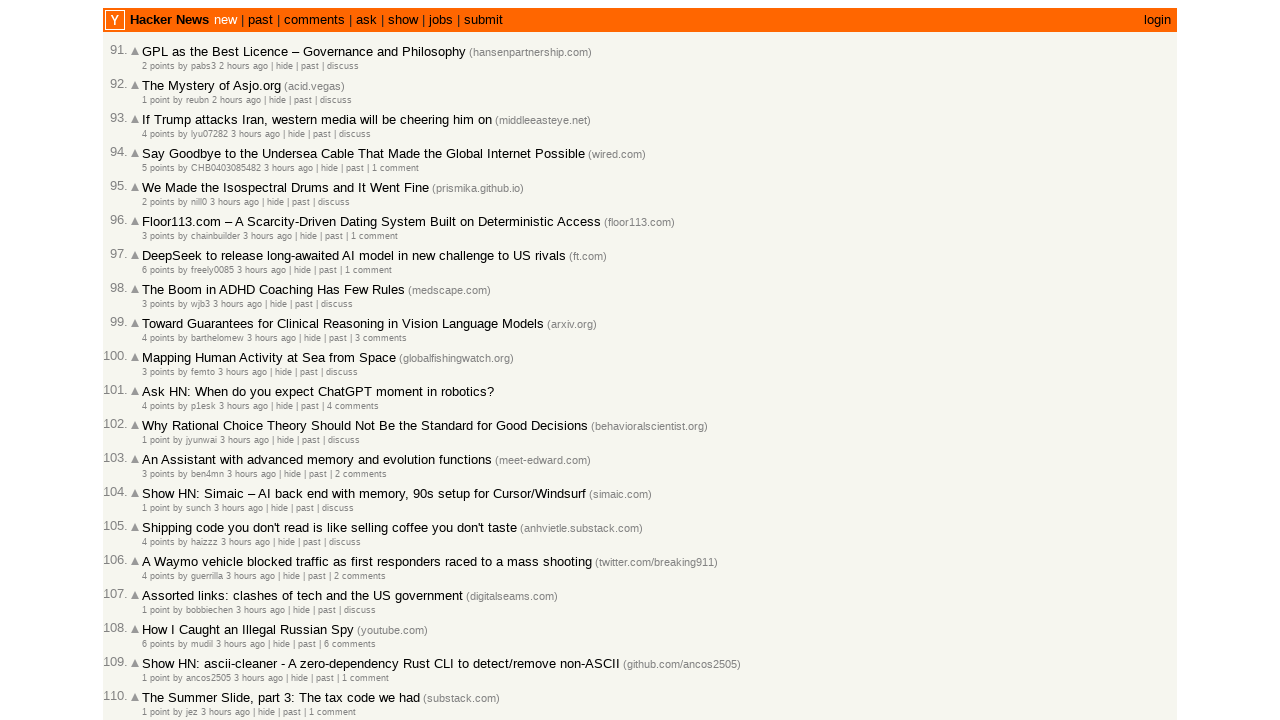

Clicked the 'More' link to load next page (iteration 4) at (156, 616) on .morelink
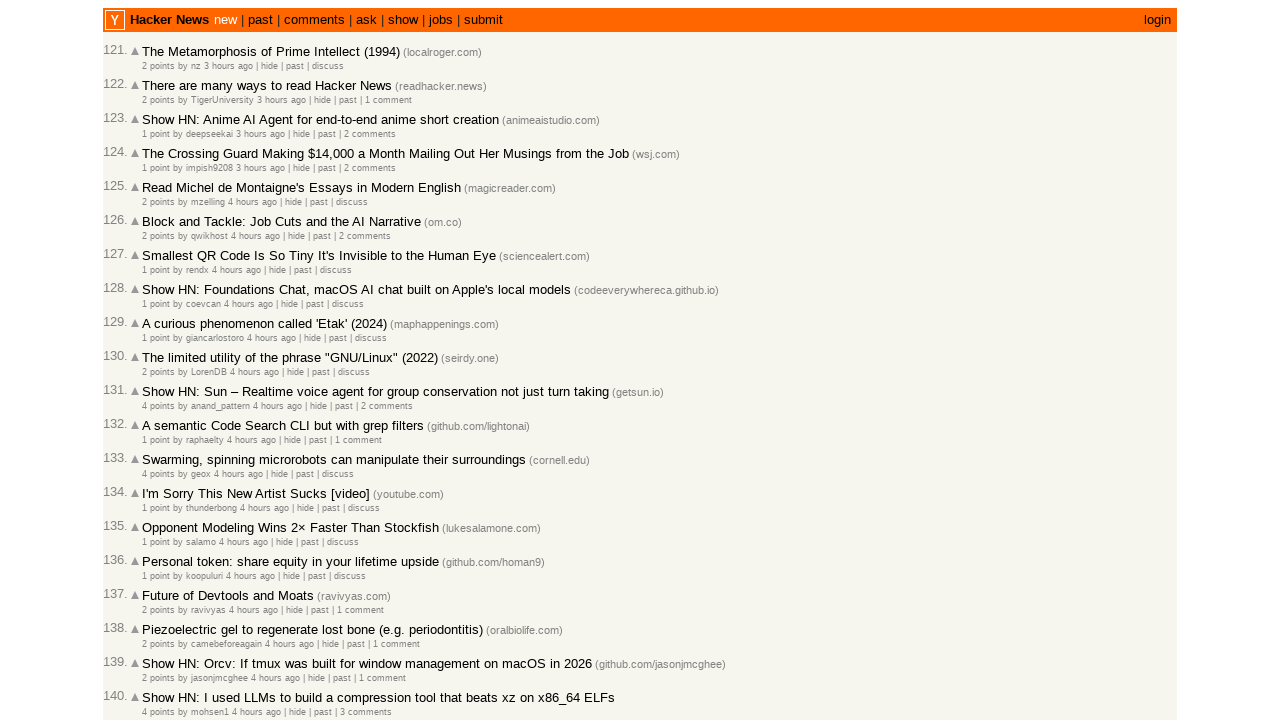

Waited for next page to load (iteration 4)
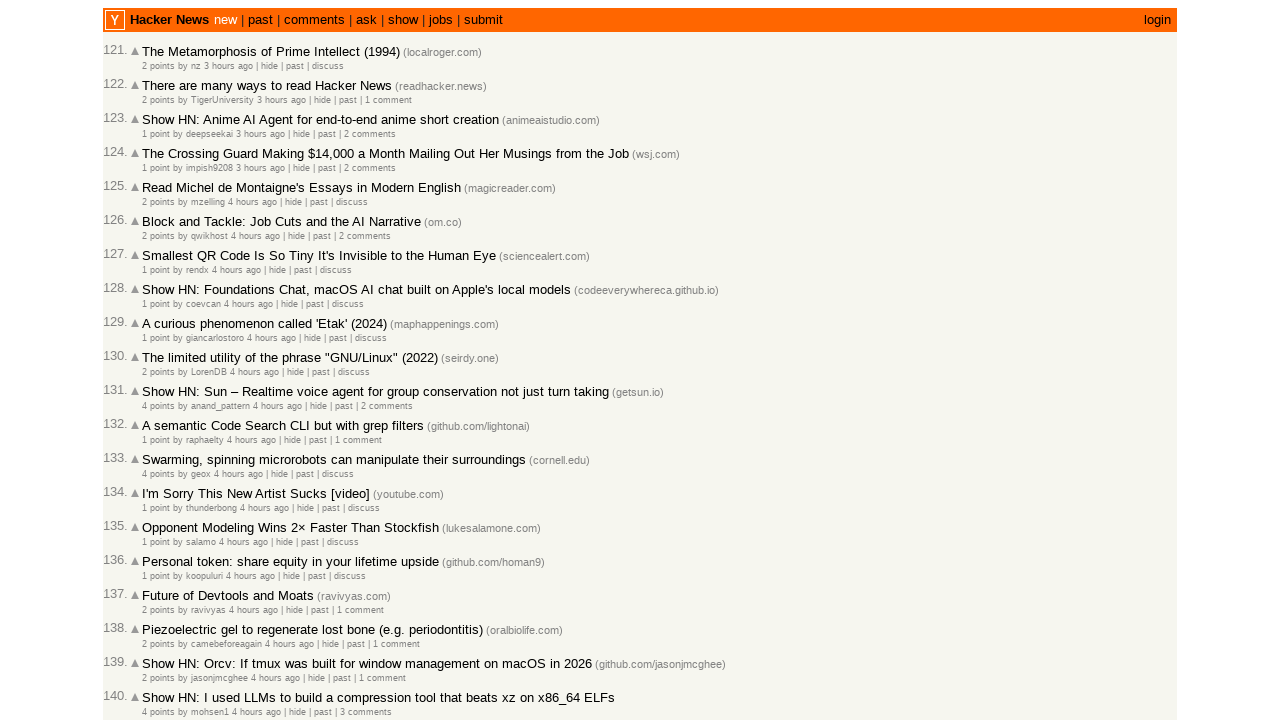

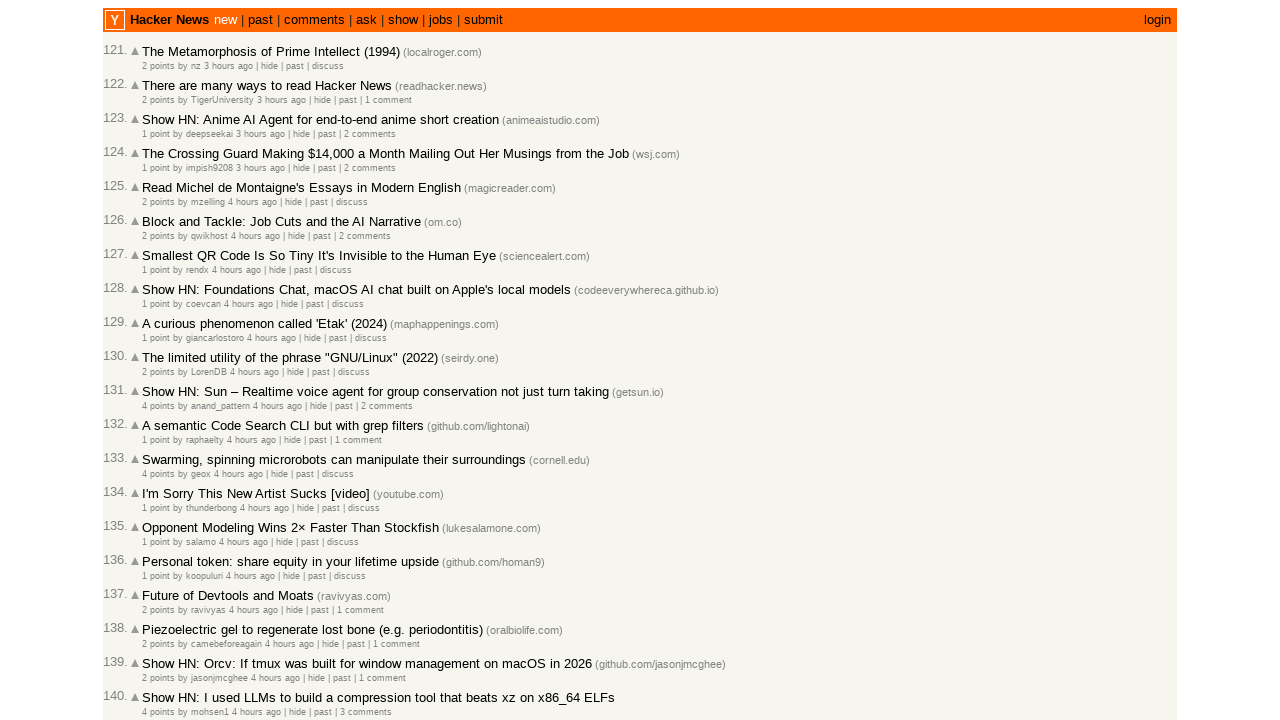